Tests the sortable functionality on jQuery UI demo page by reordering list items using drag and drop actions

Starting URL: https://jqueryui.com/

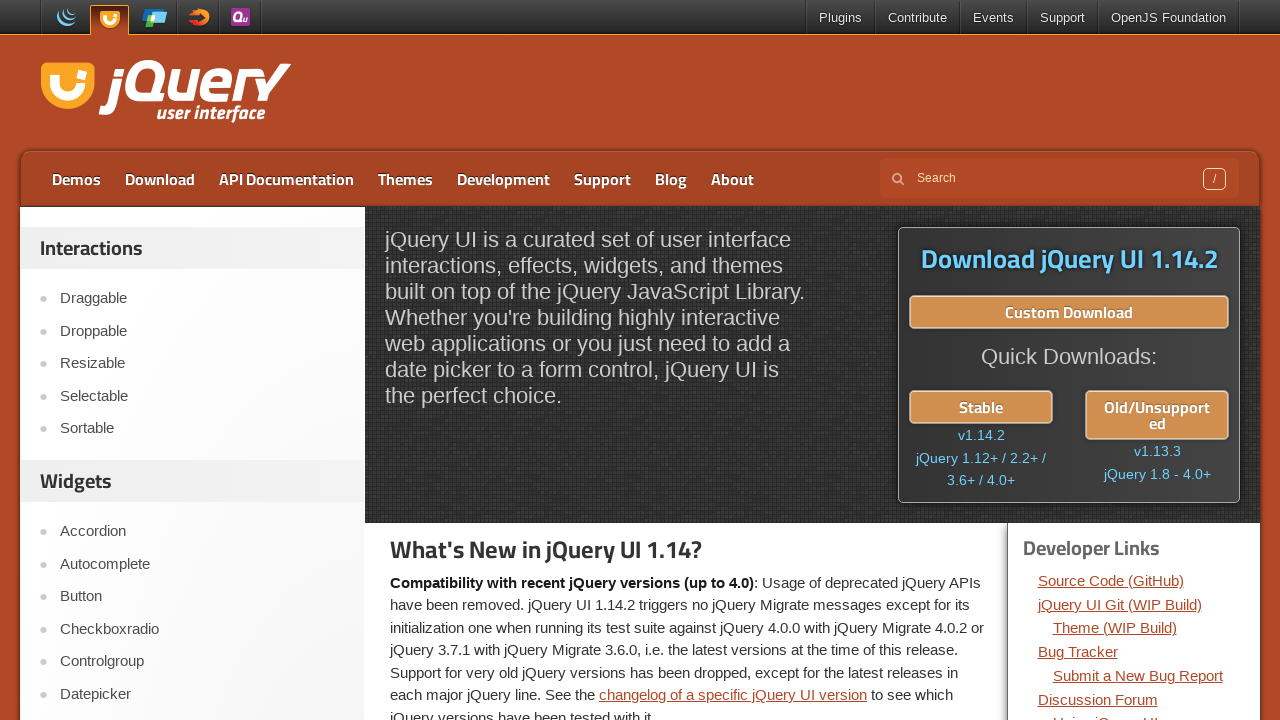

Clicked on Sortable link in jQuery UI demo at (202, 429) on a:has-text('Sortable')
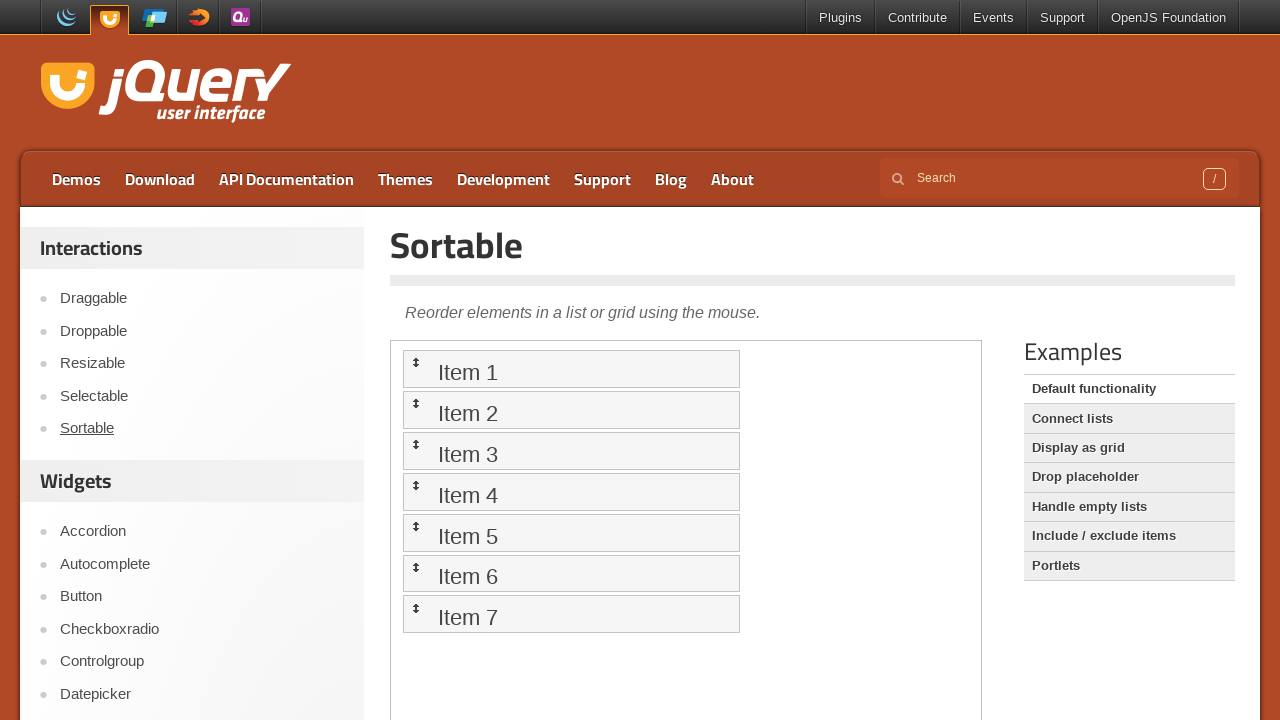

Located demo frame containing sortable list
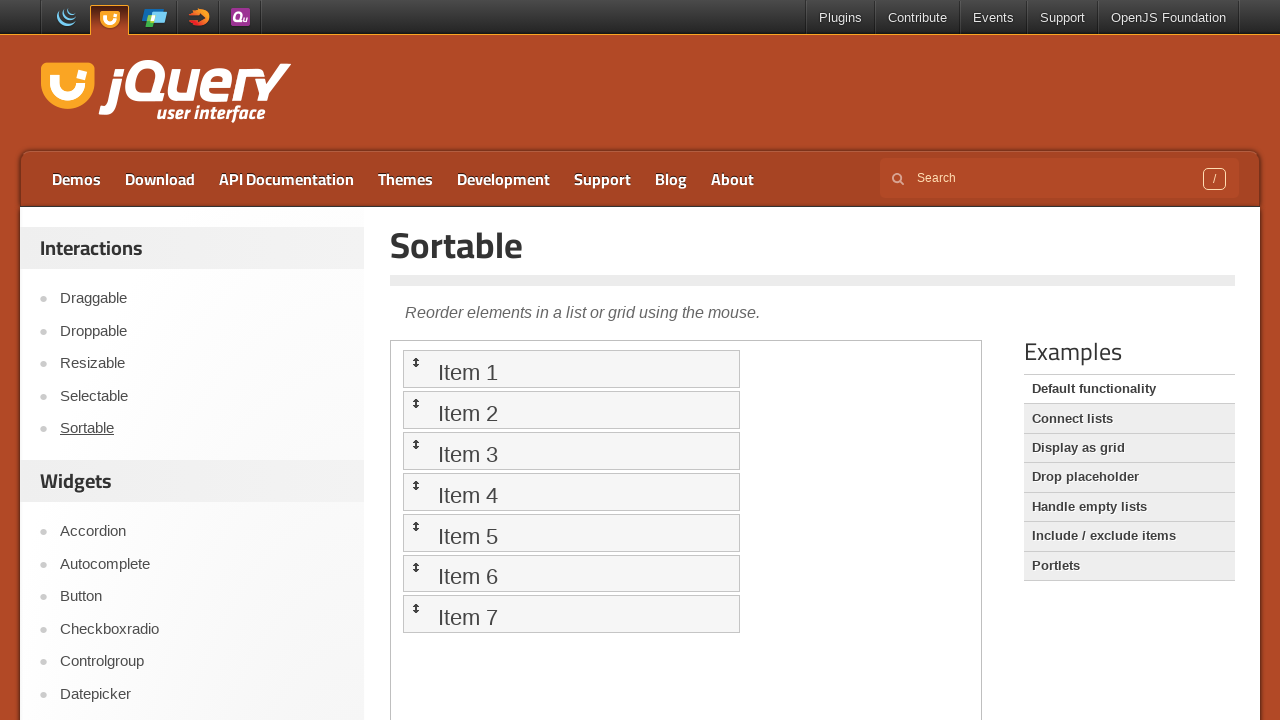

Located all 7 sortable list items
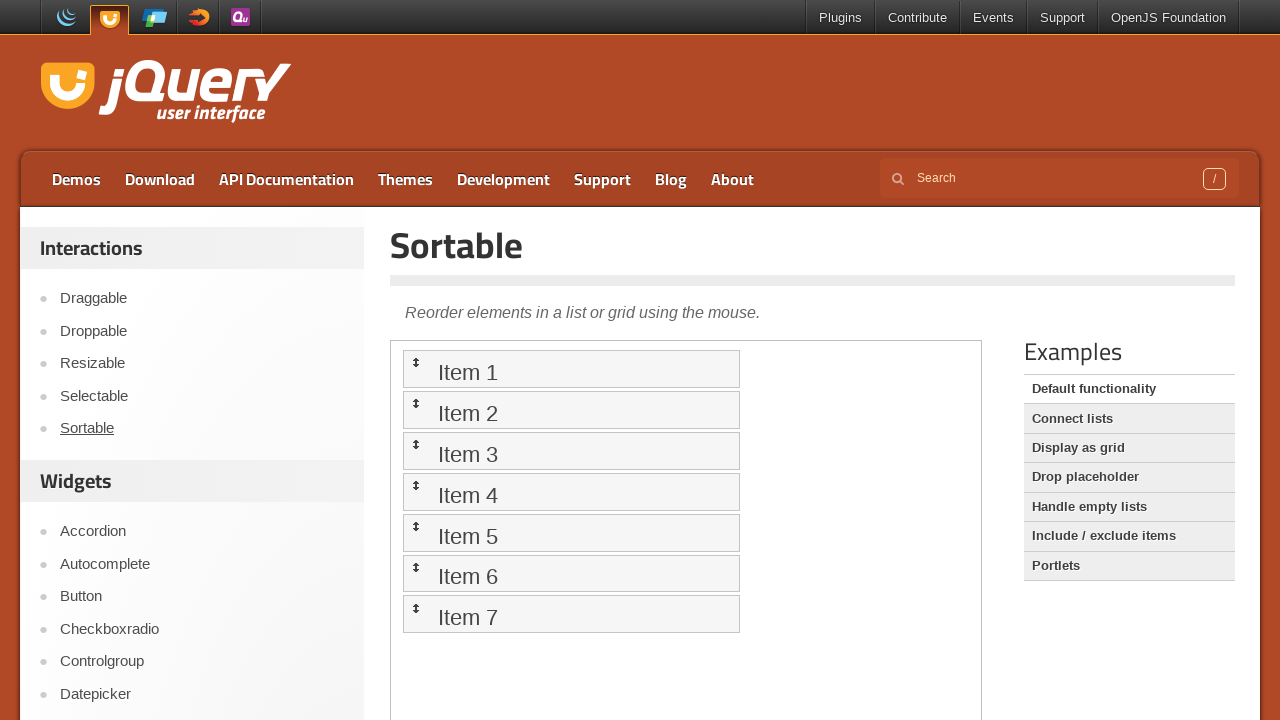

Dragged item 7 to position of item 1 at (571, 369)
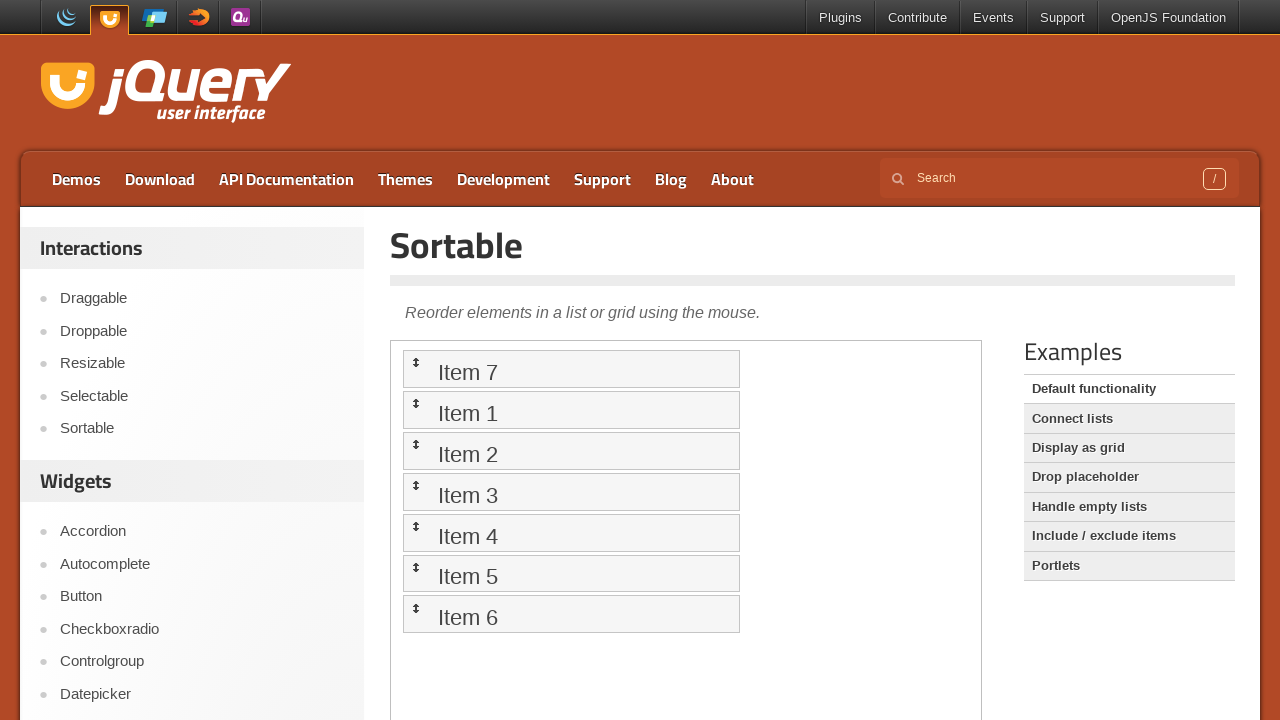

Waited 1000ms for drag animation to complete
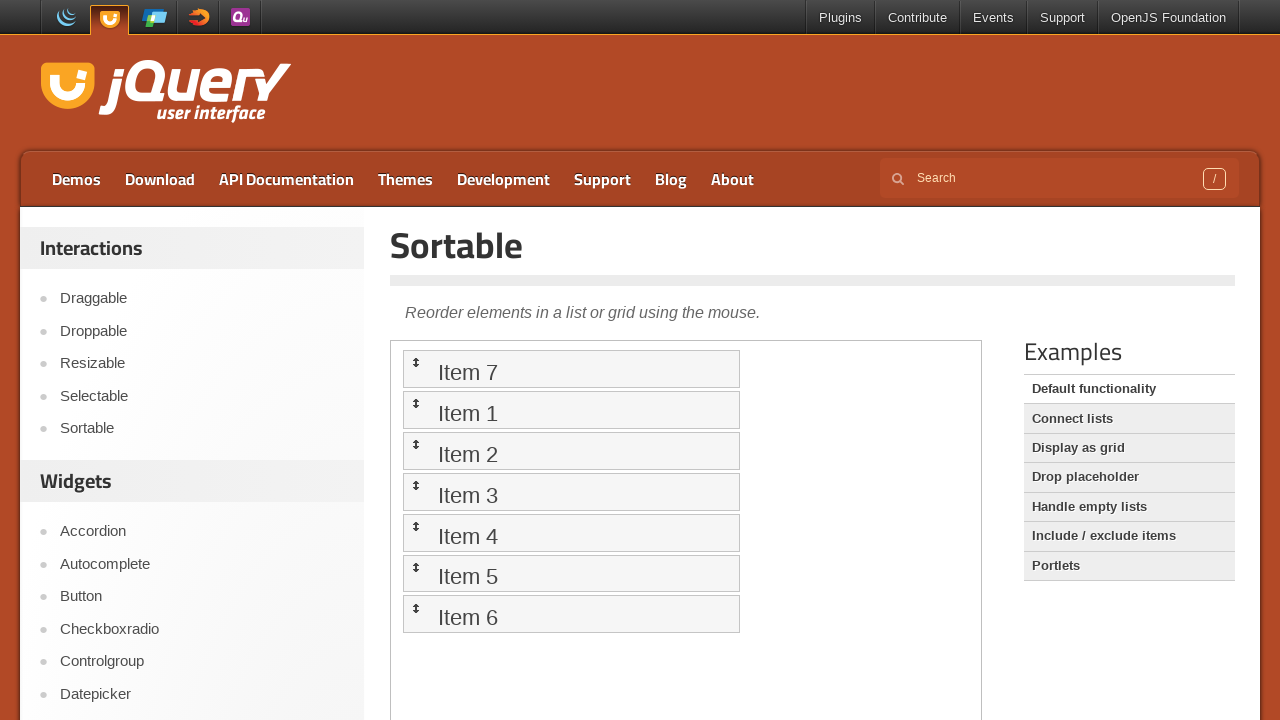

Dragged item 6 to position of item 1 at (571, 369)
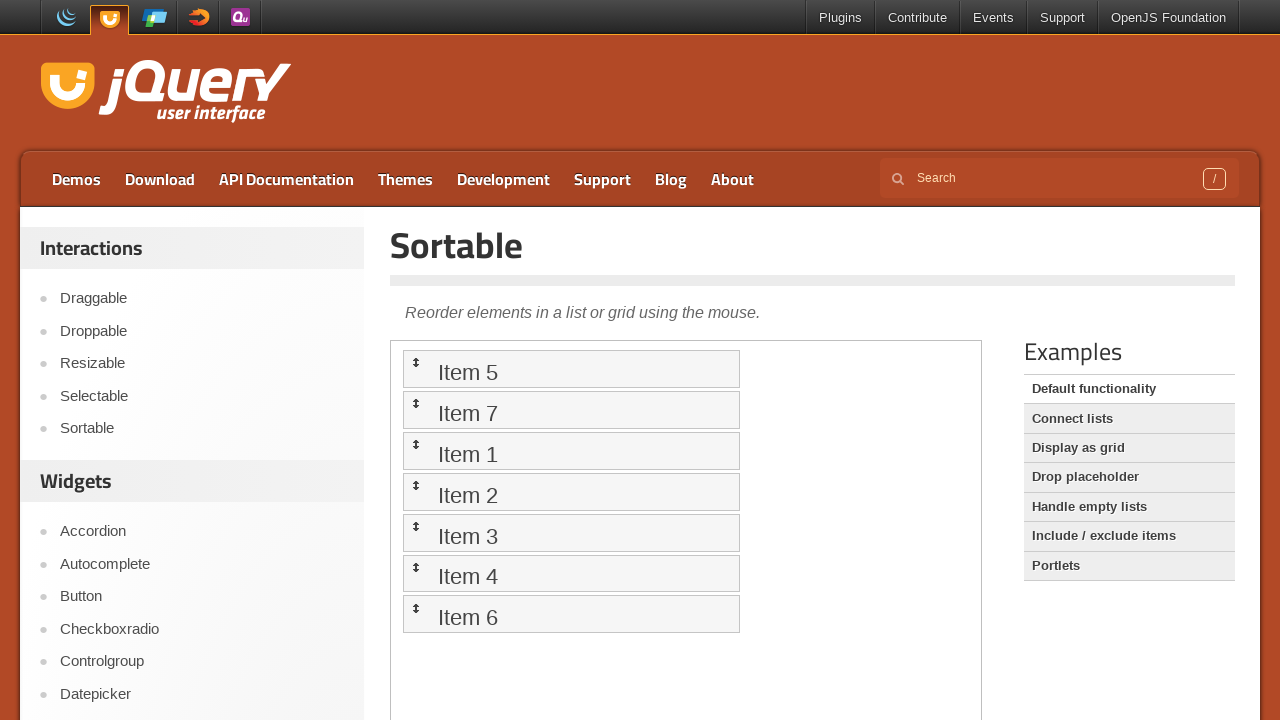

Waited 1000ms for drag animation to complete
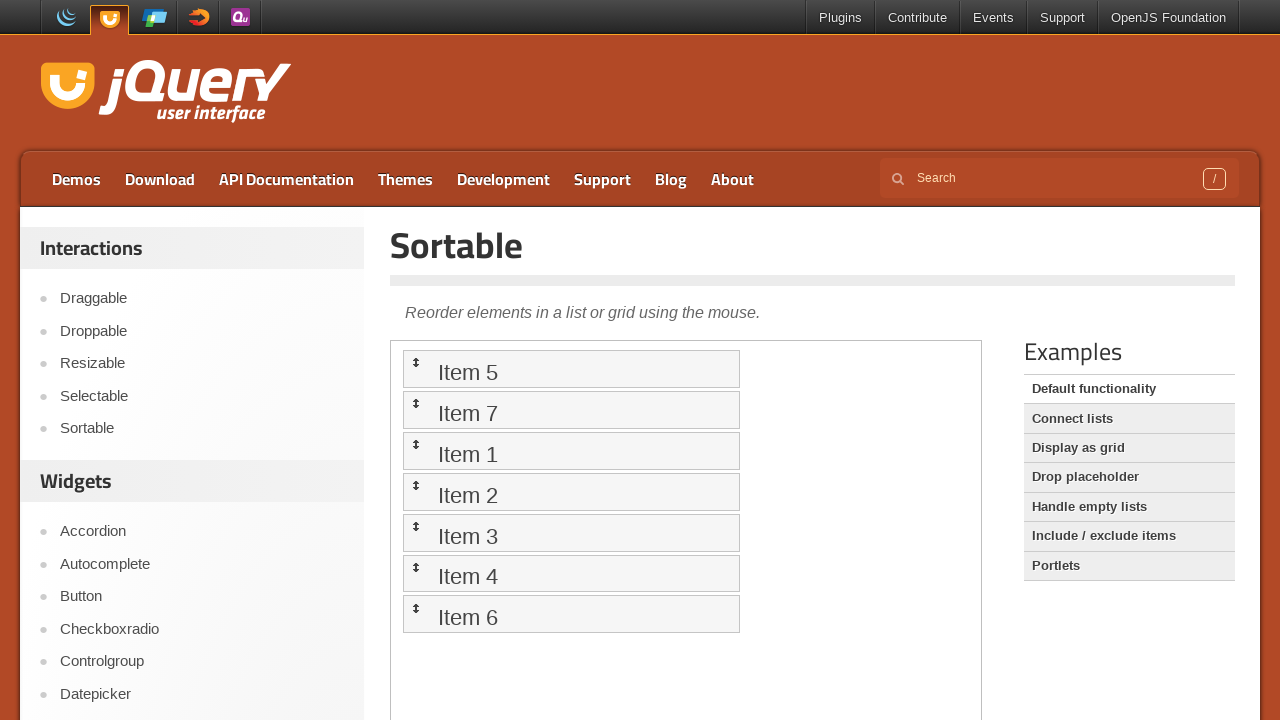

Dragged item 5 to position of item 1 at (571, 369)
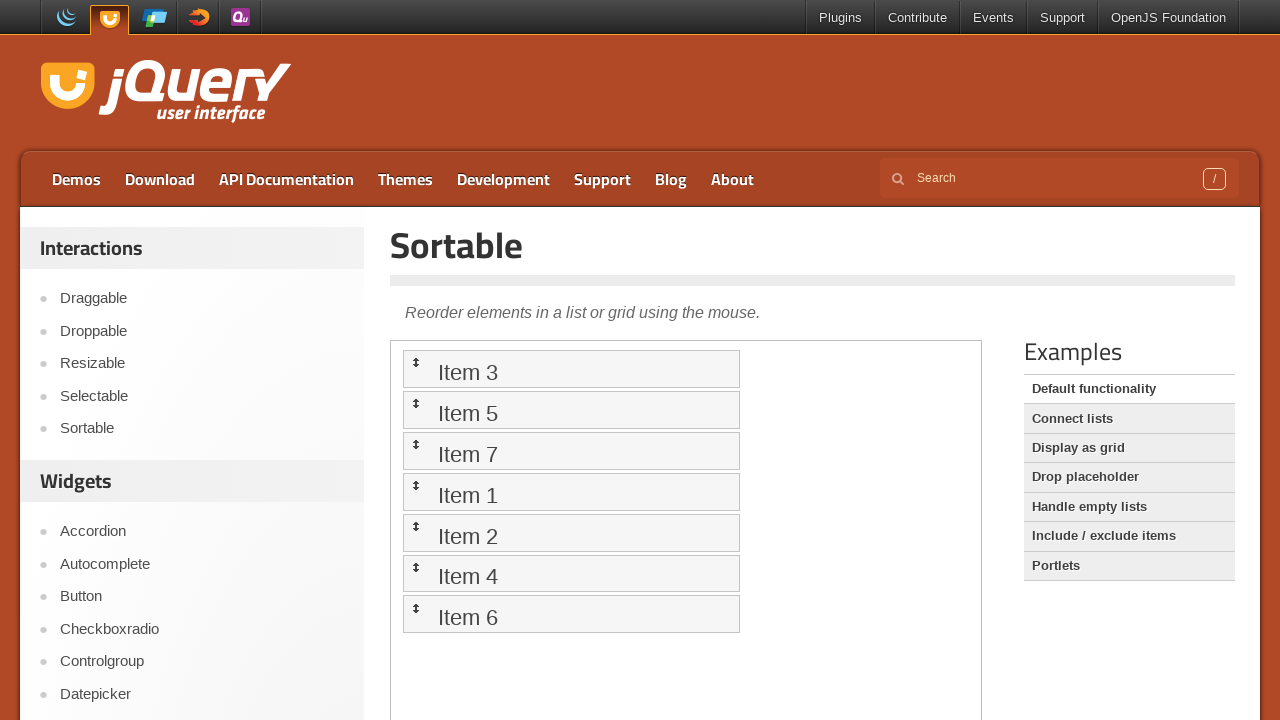

Waited 1000ms for drag animation to complete
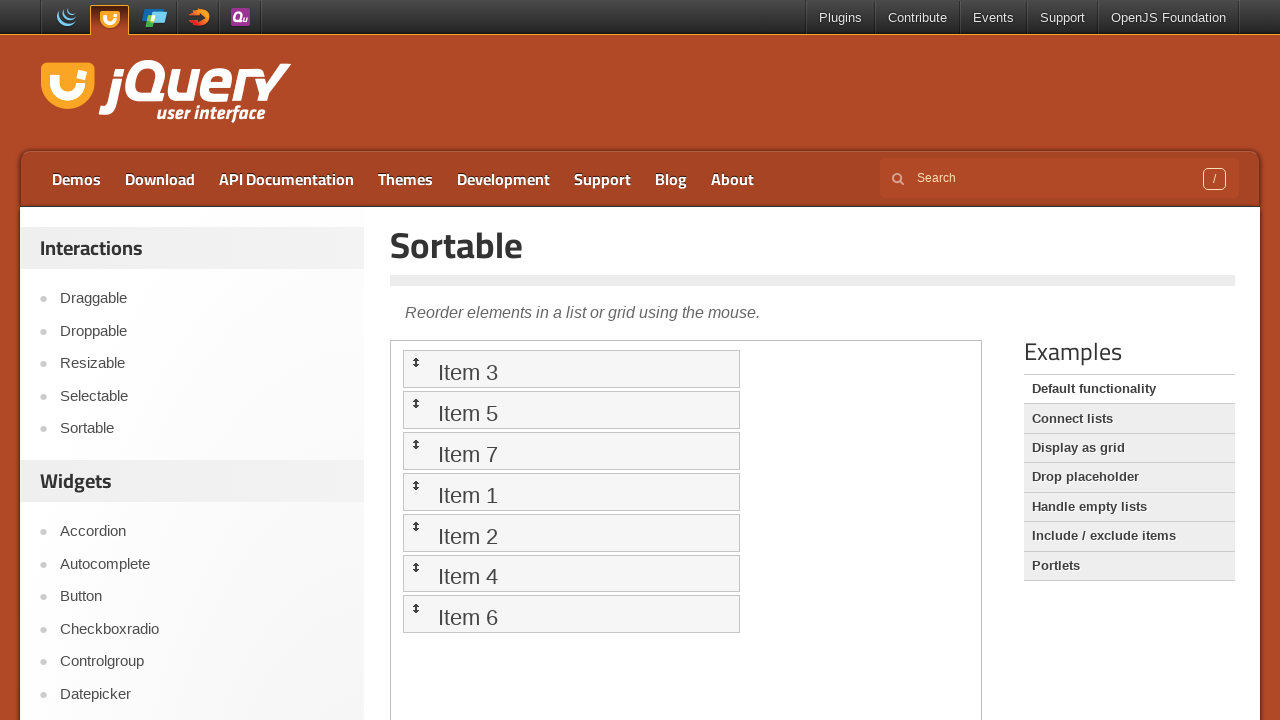

Dragged item 4 to position of item 1 at (571, 369)
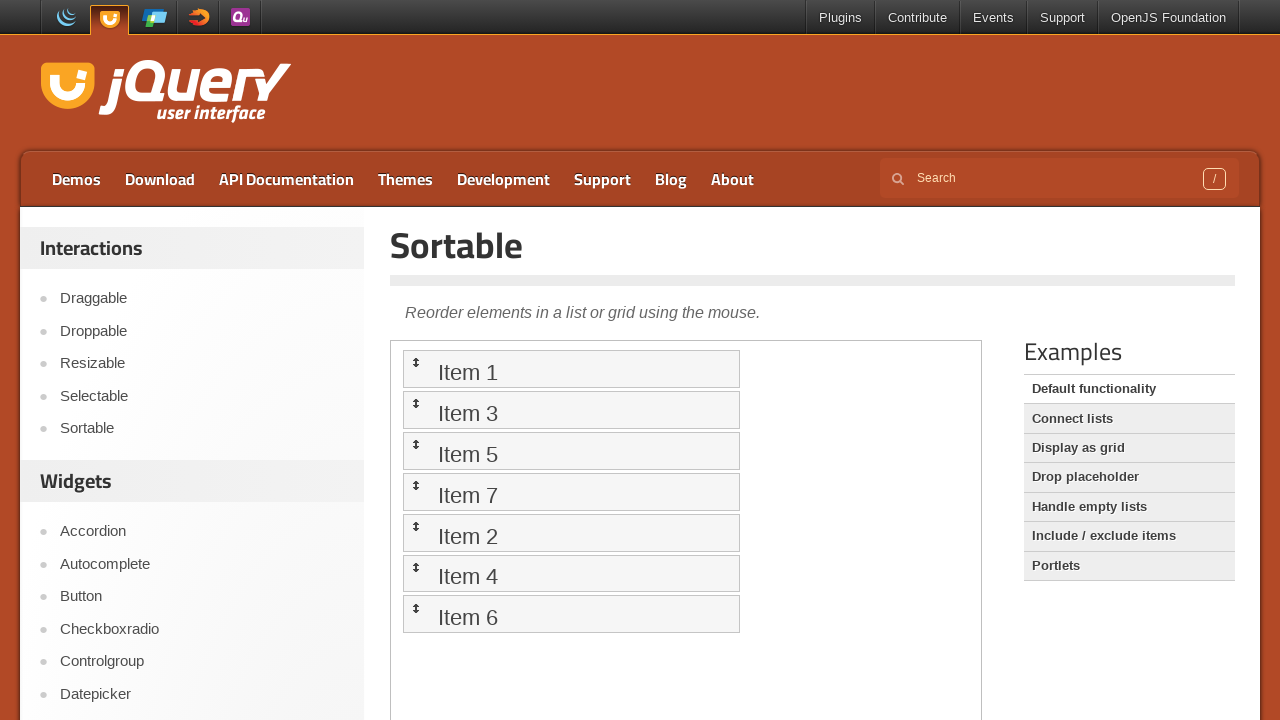

Waited 1000ms for drag animation to complete
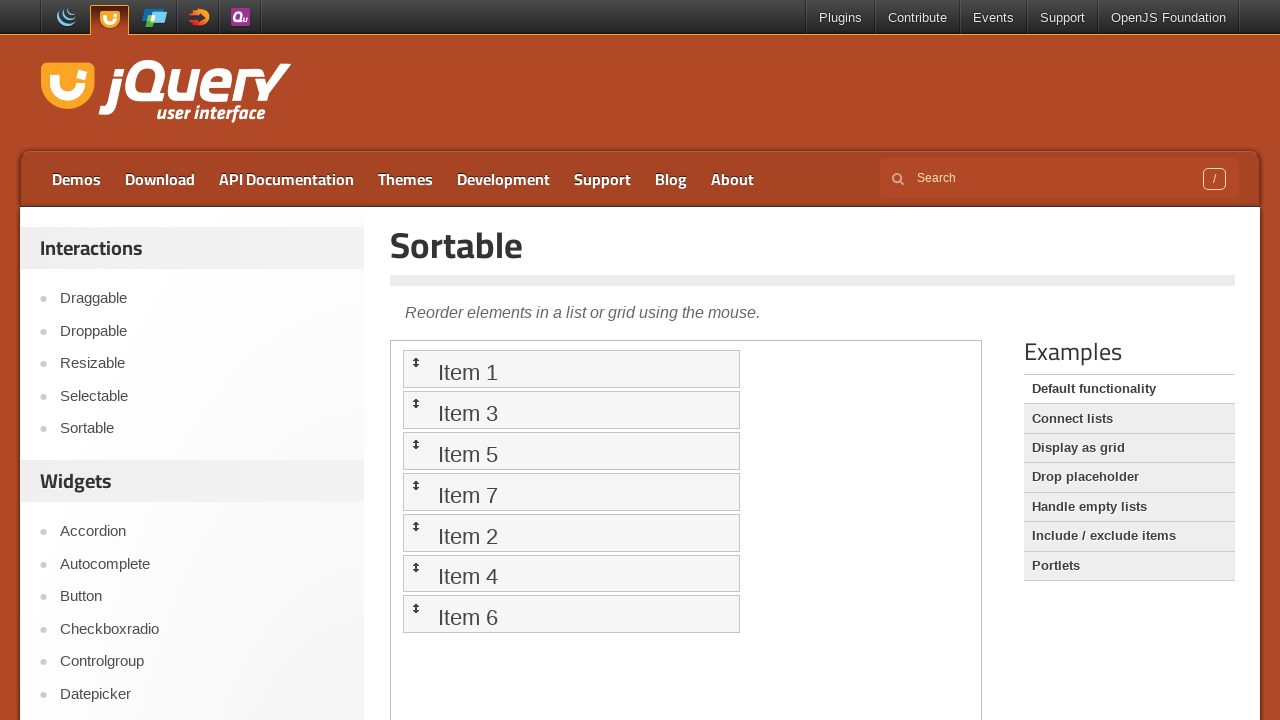

Dragged item 3 to position of item 1 at (571, 369)
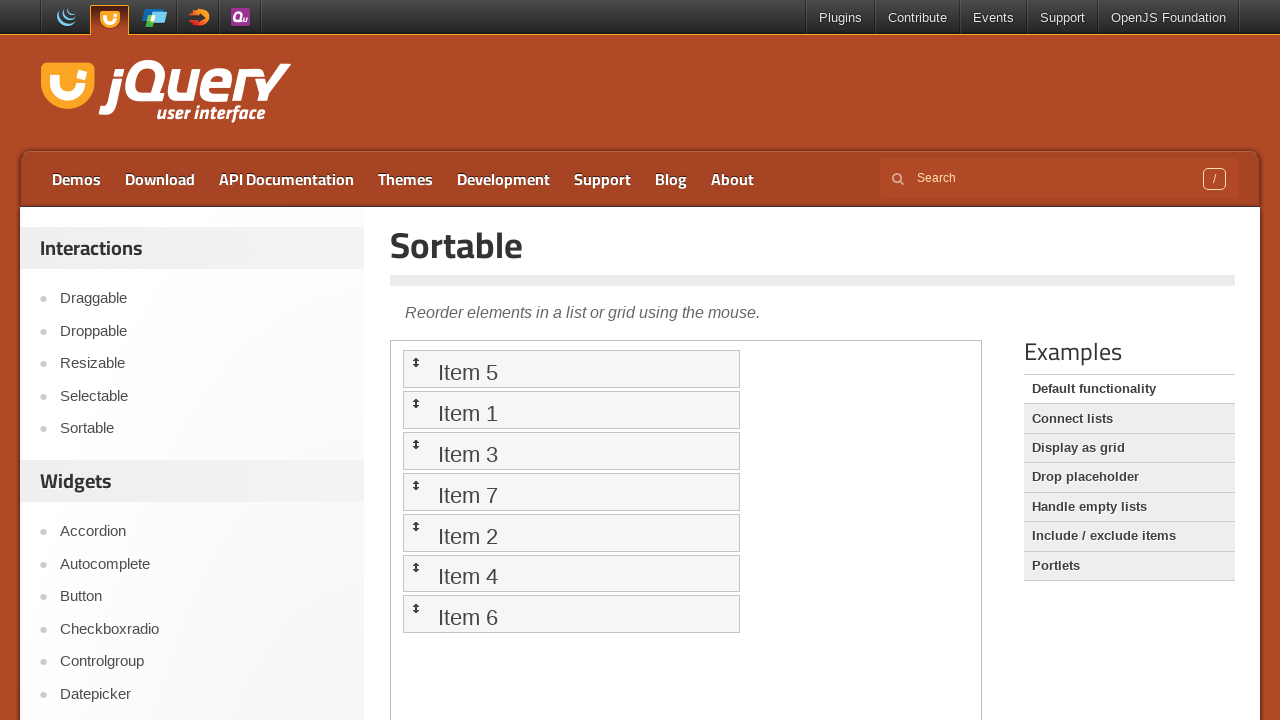

Waited 1000ms for drag animation to complete
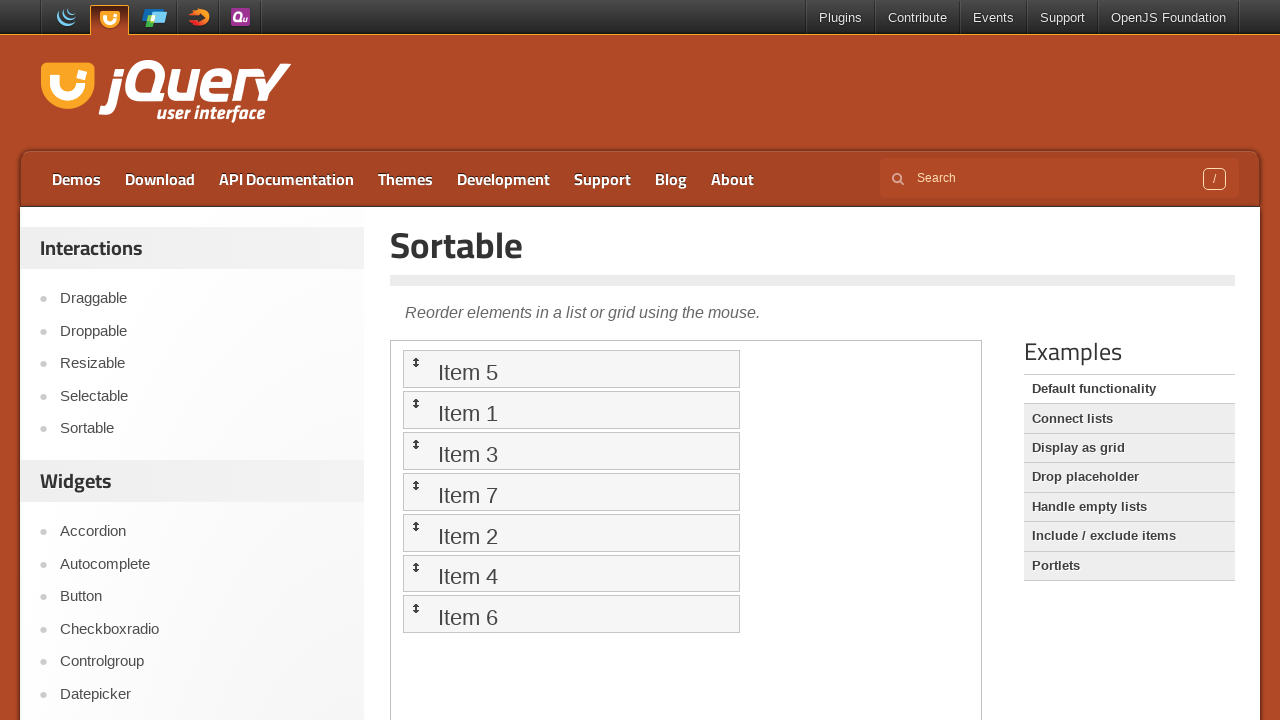

Dragged item 2 to position of item 1 at (571, 369)
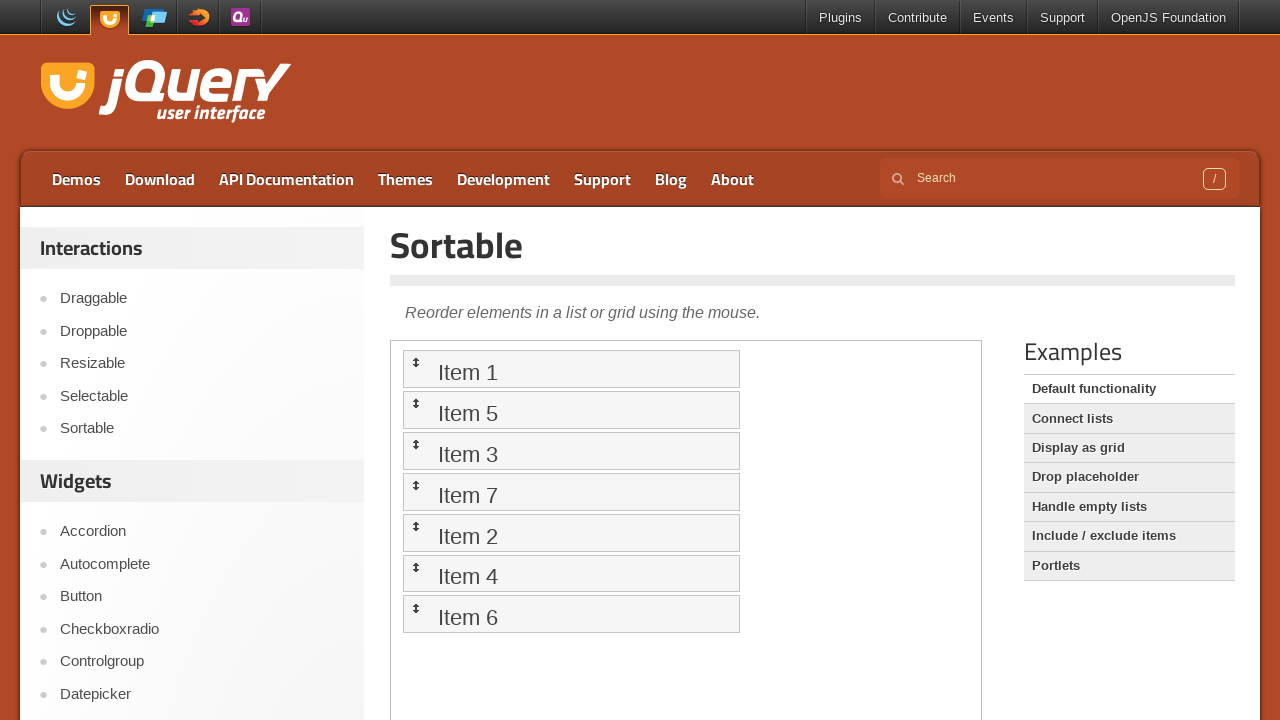

Waited 1000ms for final drag animation to complete
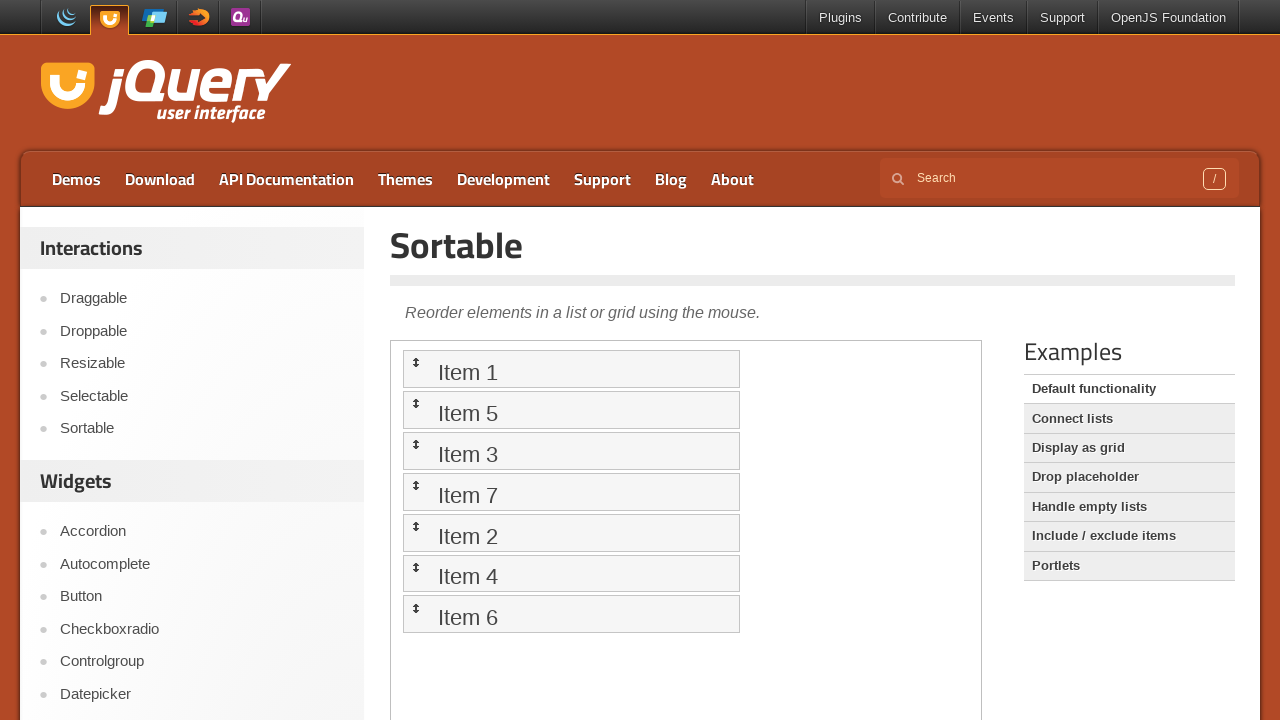

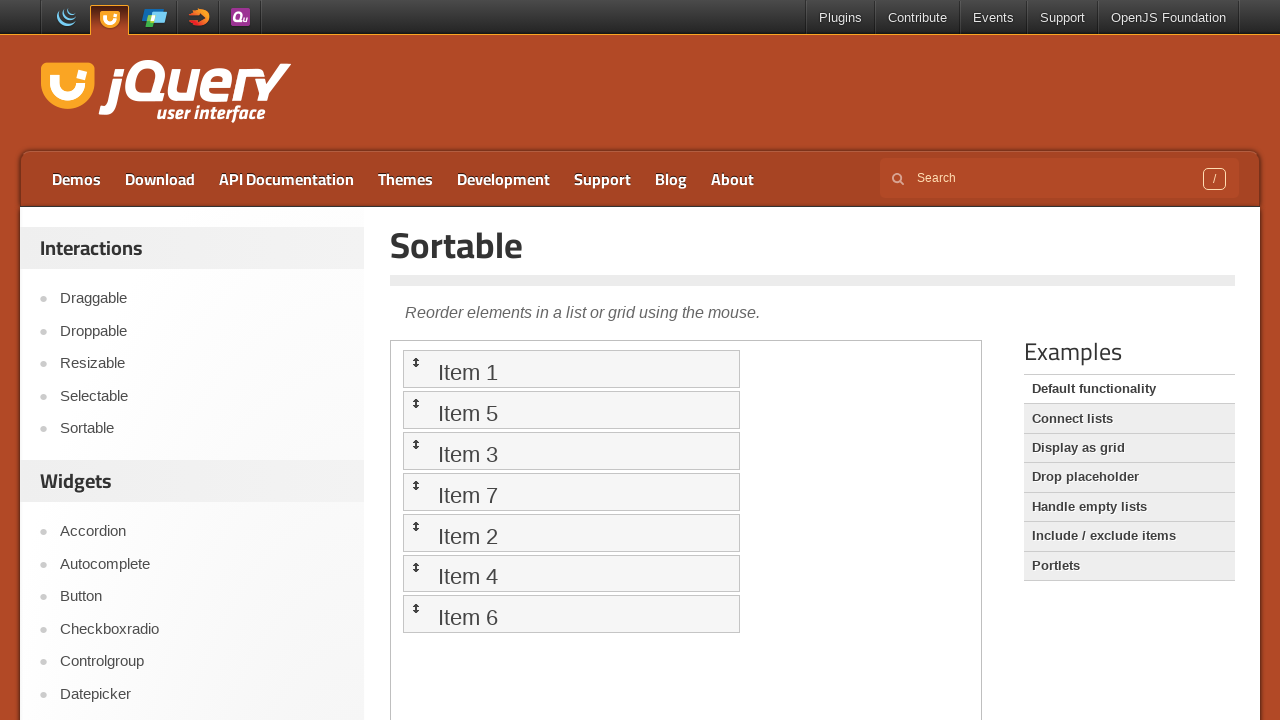